Tests JavaScript alert handling by clicking a button that triggers an alert, accepting it, then reading a value from the page, calculating a mathematical formula result, entering the answer, and submitting the form.

Starting URL: http://suninjuly.github.io/alert_accept.html

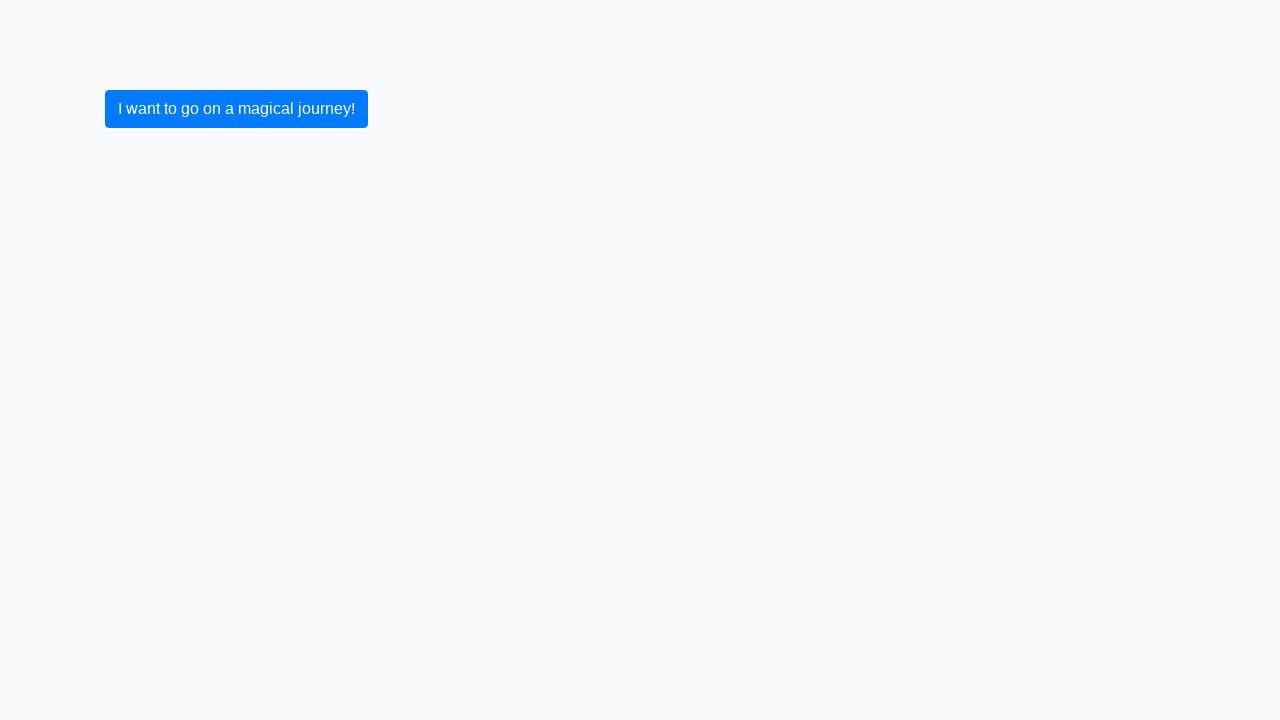

Set up dialog handler to accept alerts
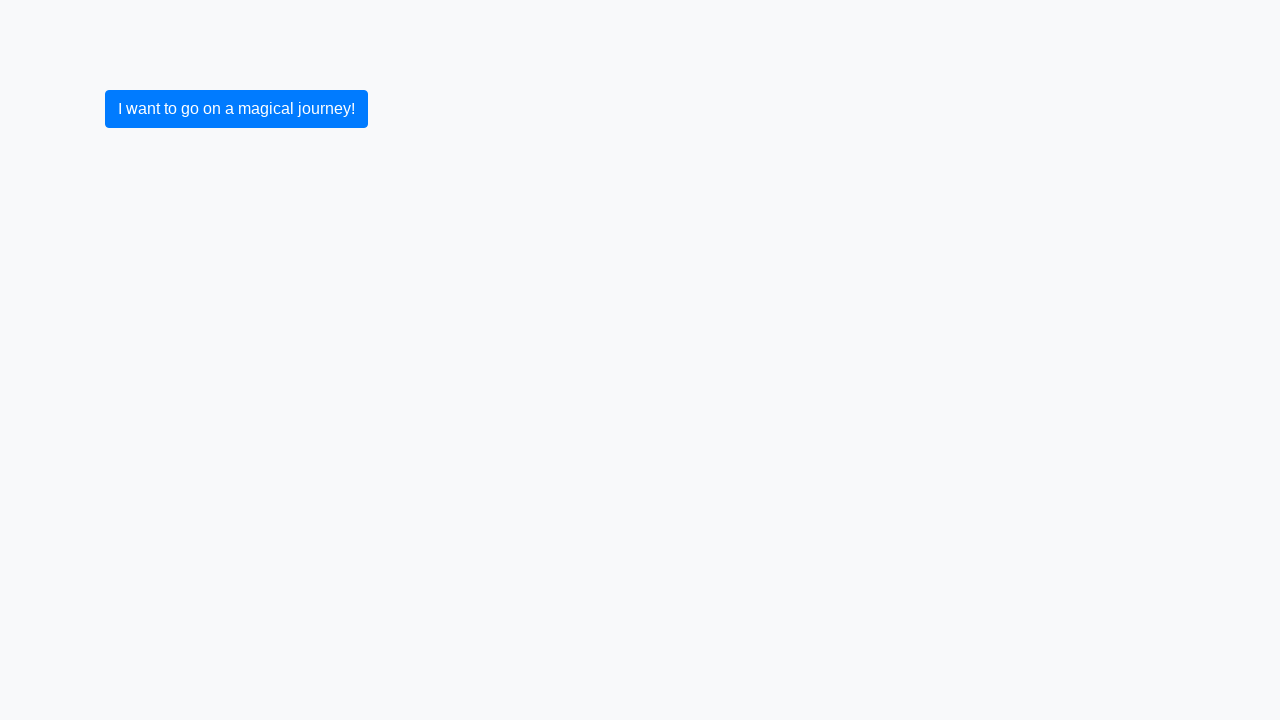

Clicked button to trigger alert at (236, 109) on button
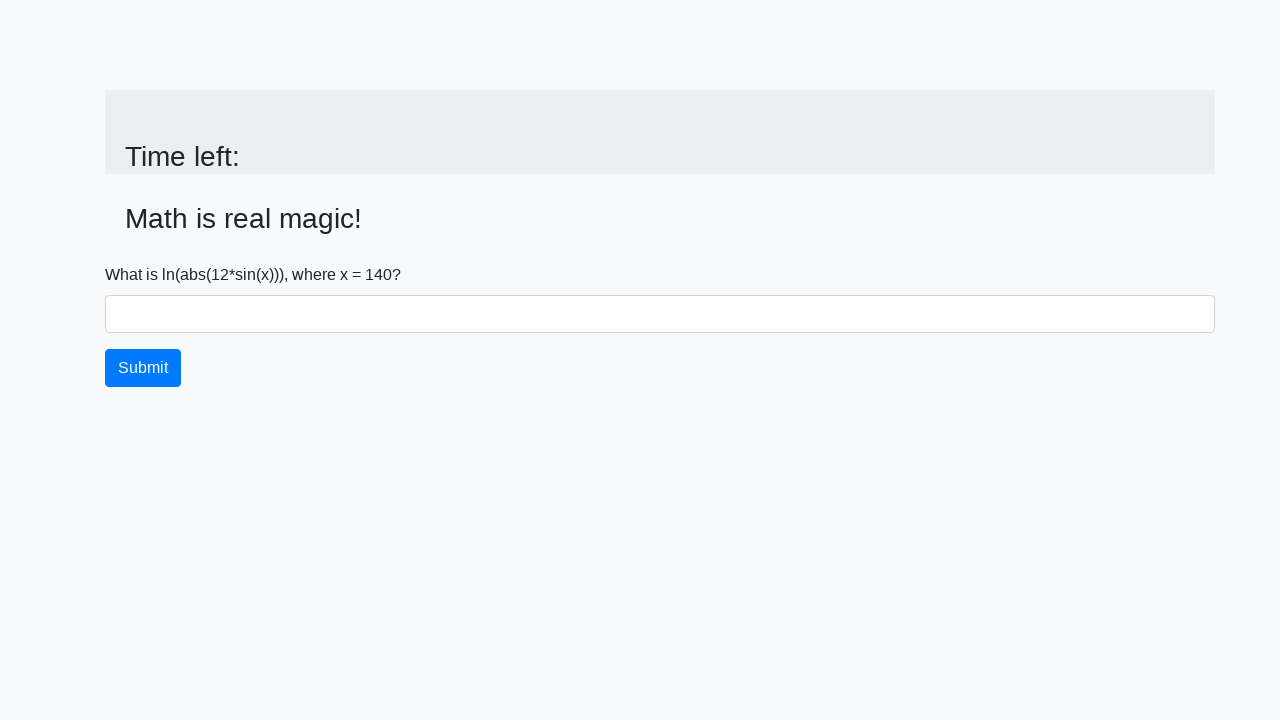

Alert was accepted and page updated with input value
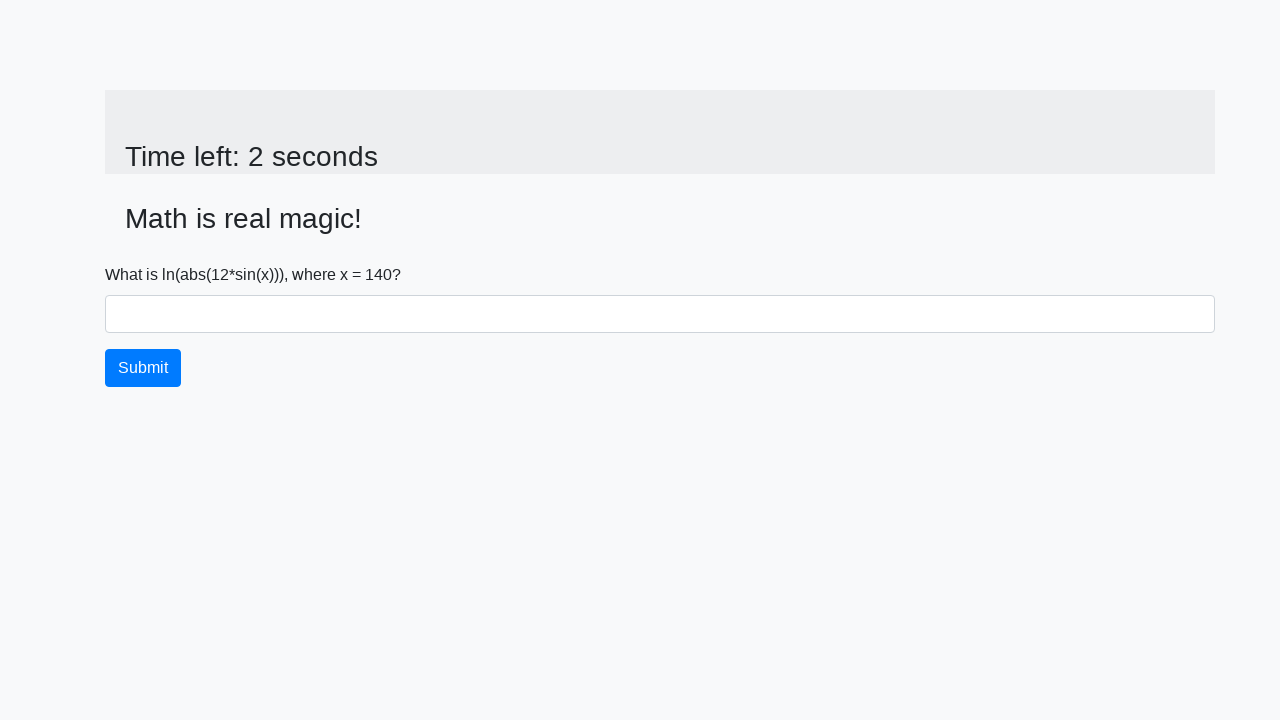

Retrieved x value from page: 140
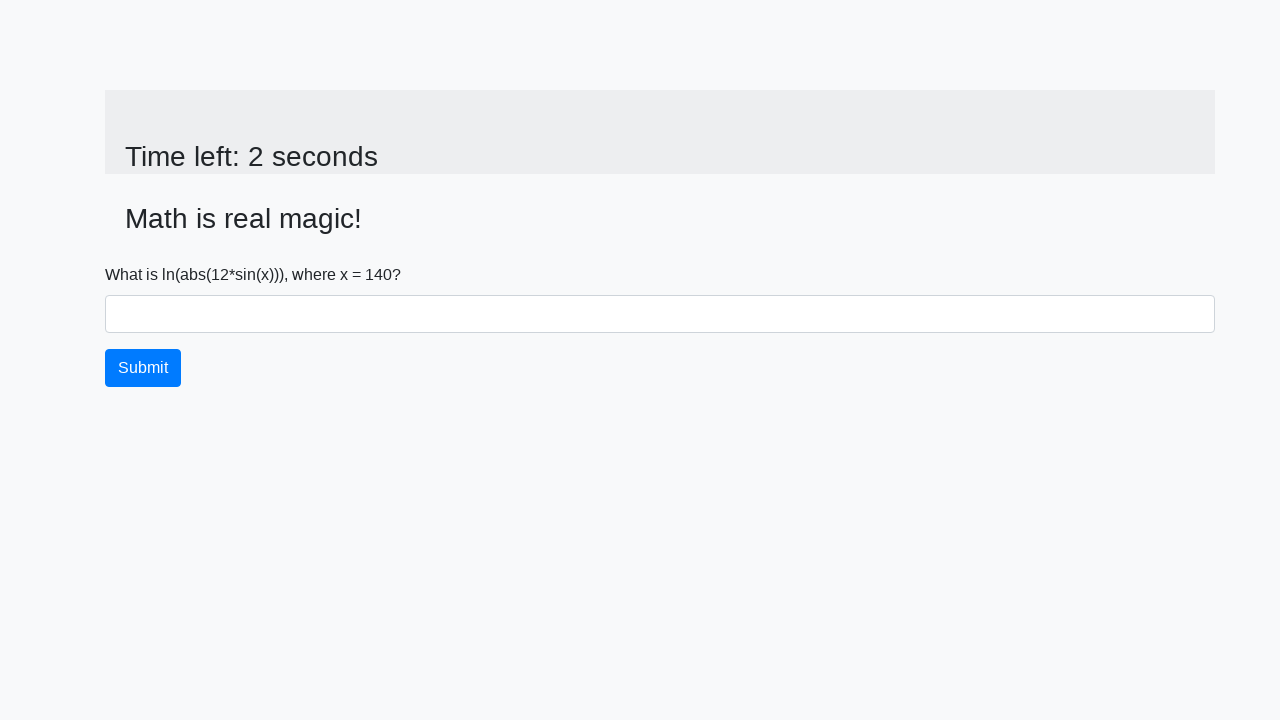

Converted x value to integer: 140
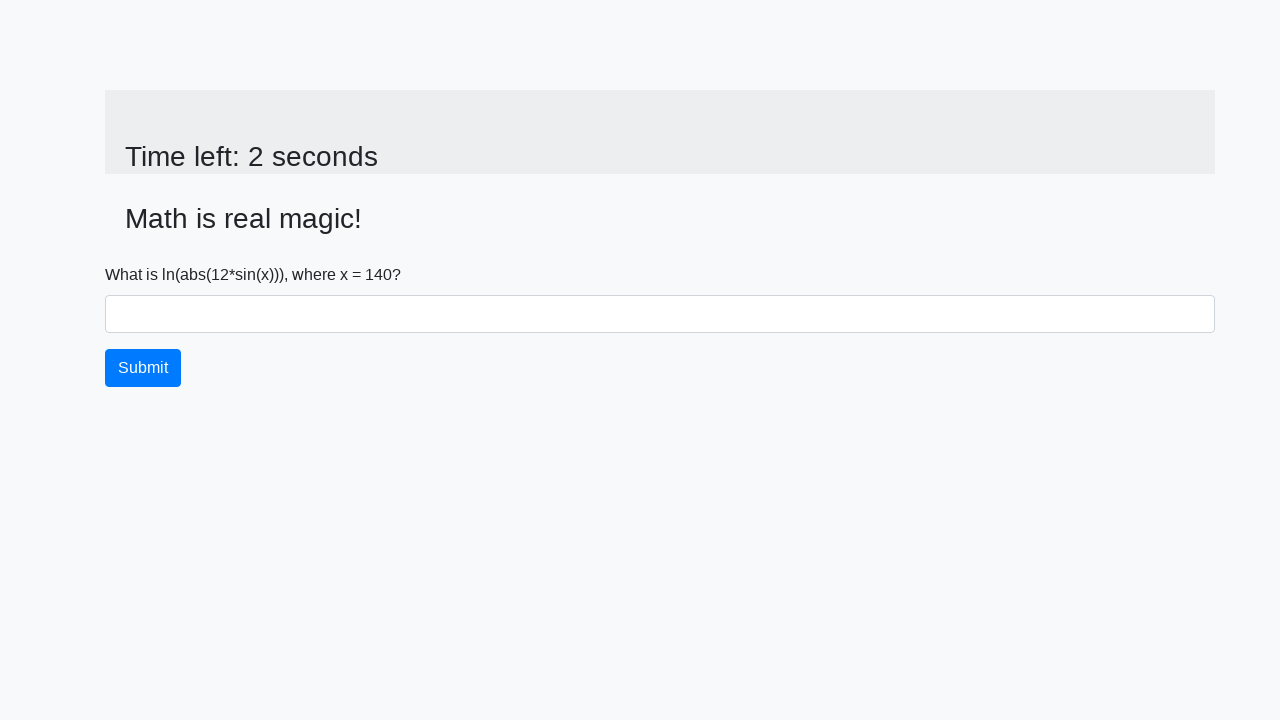

Calculated formula result y: 2.4649484630221914
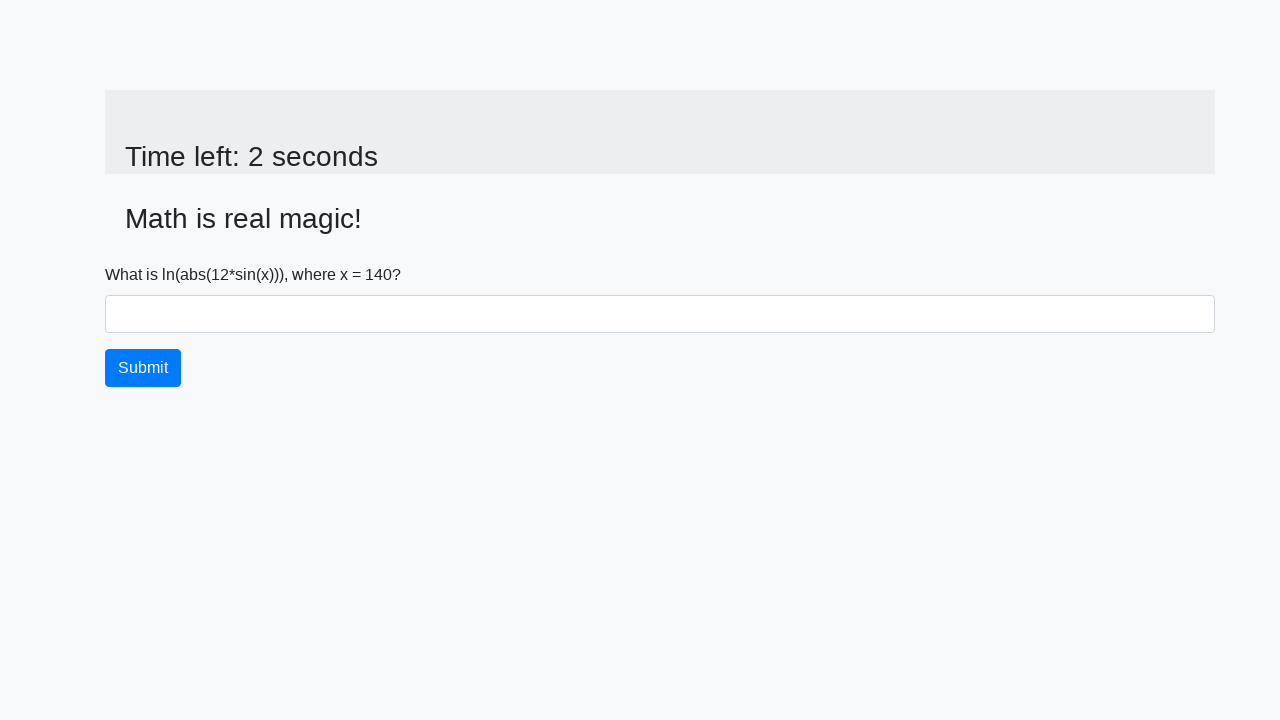

Filled answer field with calculated value: 2.4649484630221914 on #answer
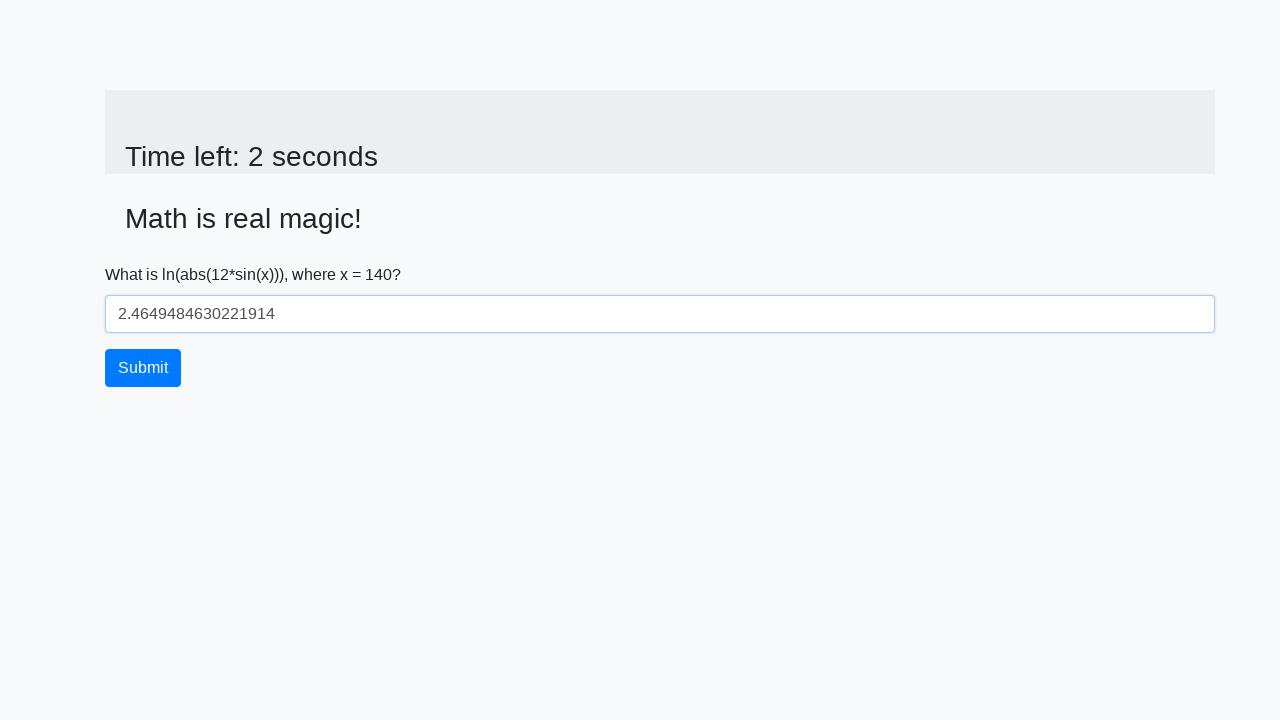

Clicked submit button to submit form at (143, 368) on button
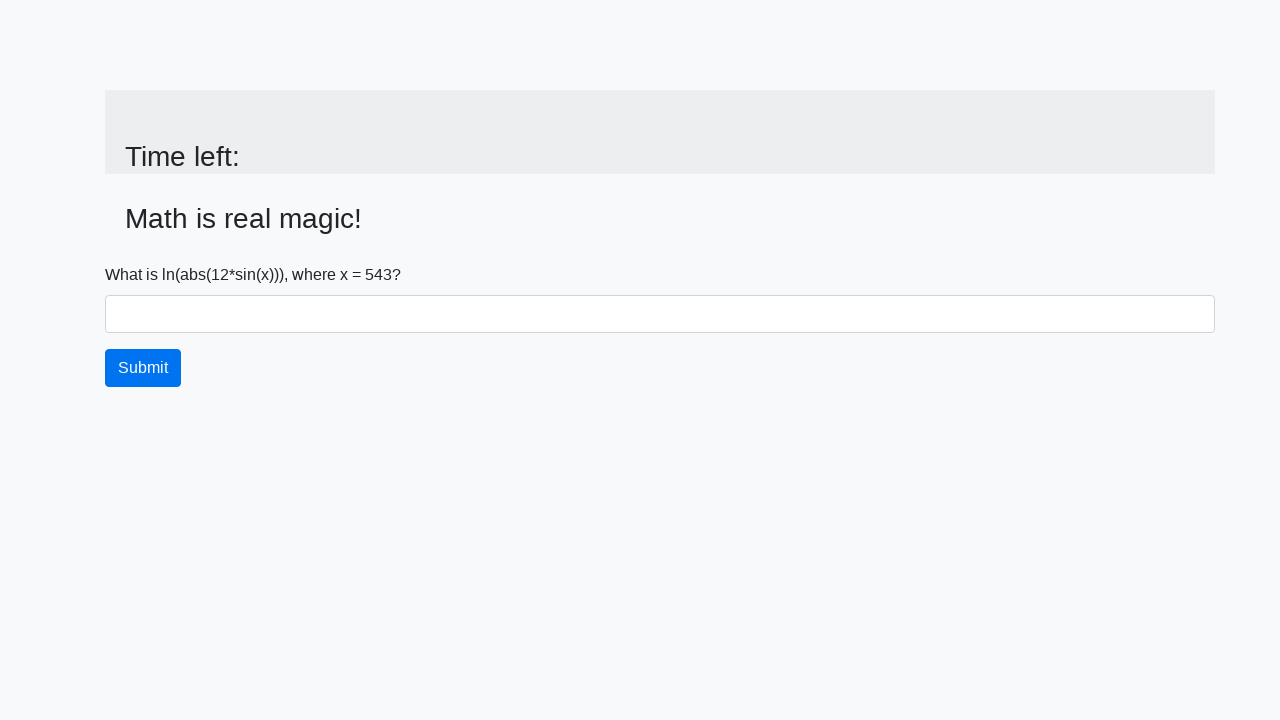

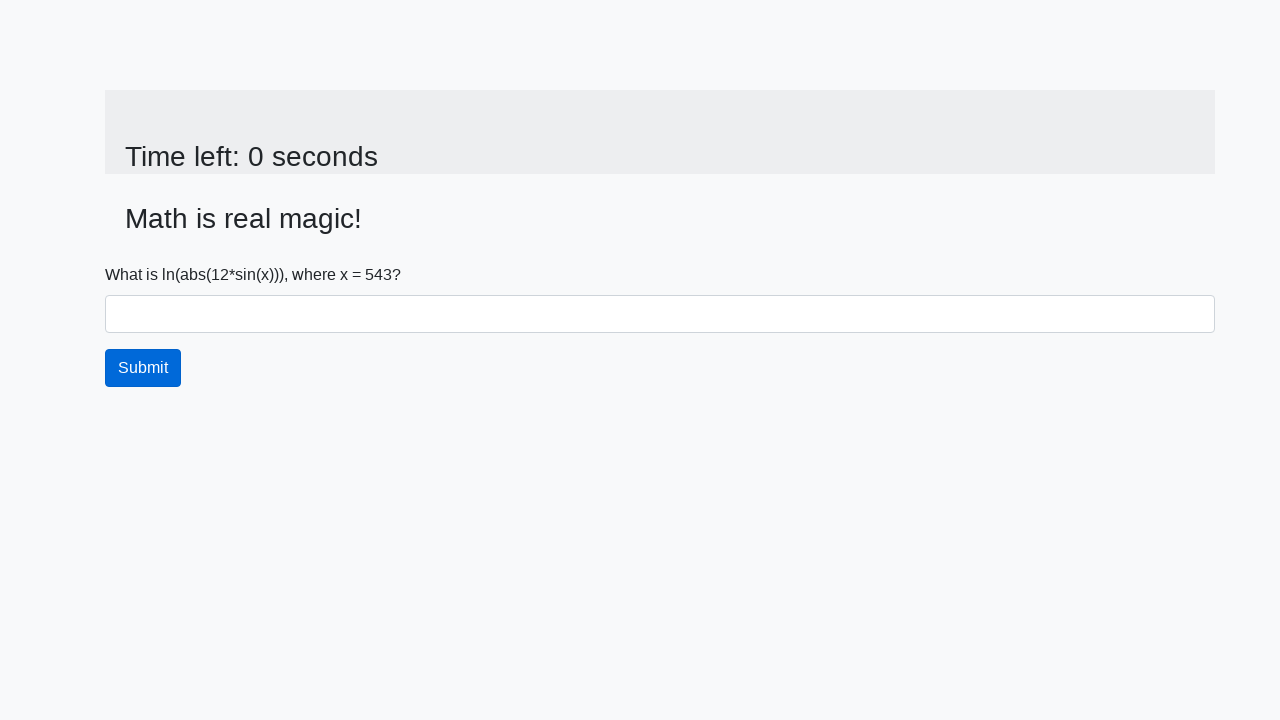